Tests the select menu functionality by scrolling to the select element and choosing "Yellow" from the old style select dropdown

Starting URL: https://demoqa.com/select-menu

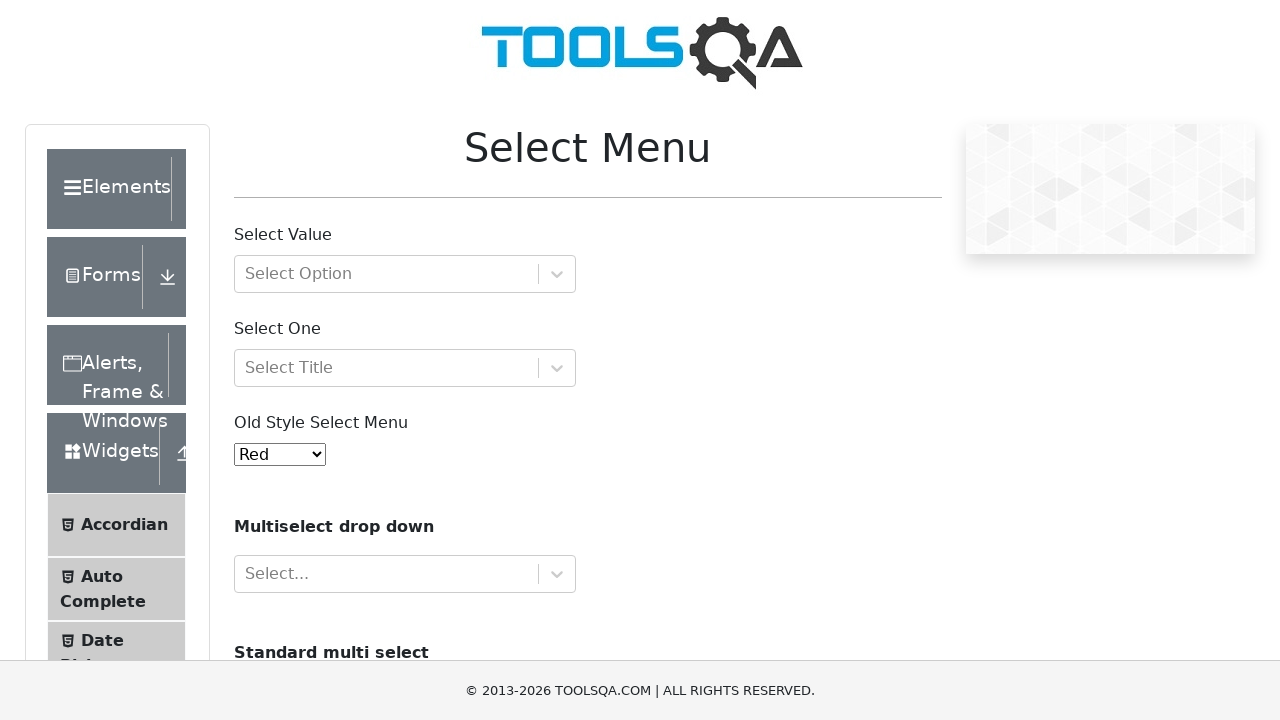

Scrolled down to make select menu visible
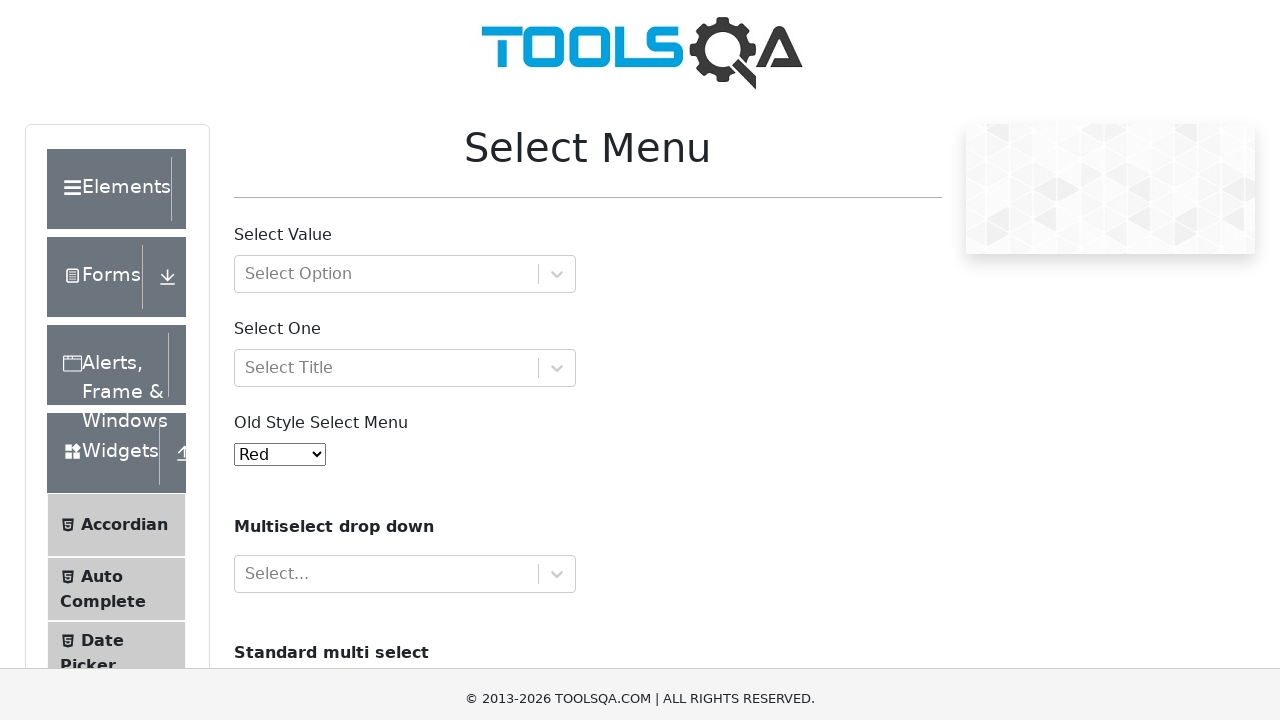

Selected 'Yellow' from the old style select dropdown menu on #oldSelectMenu
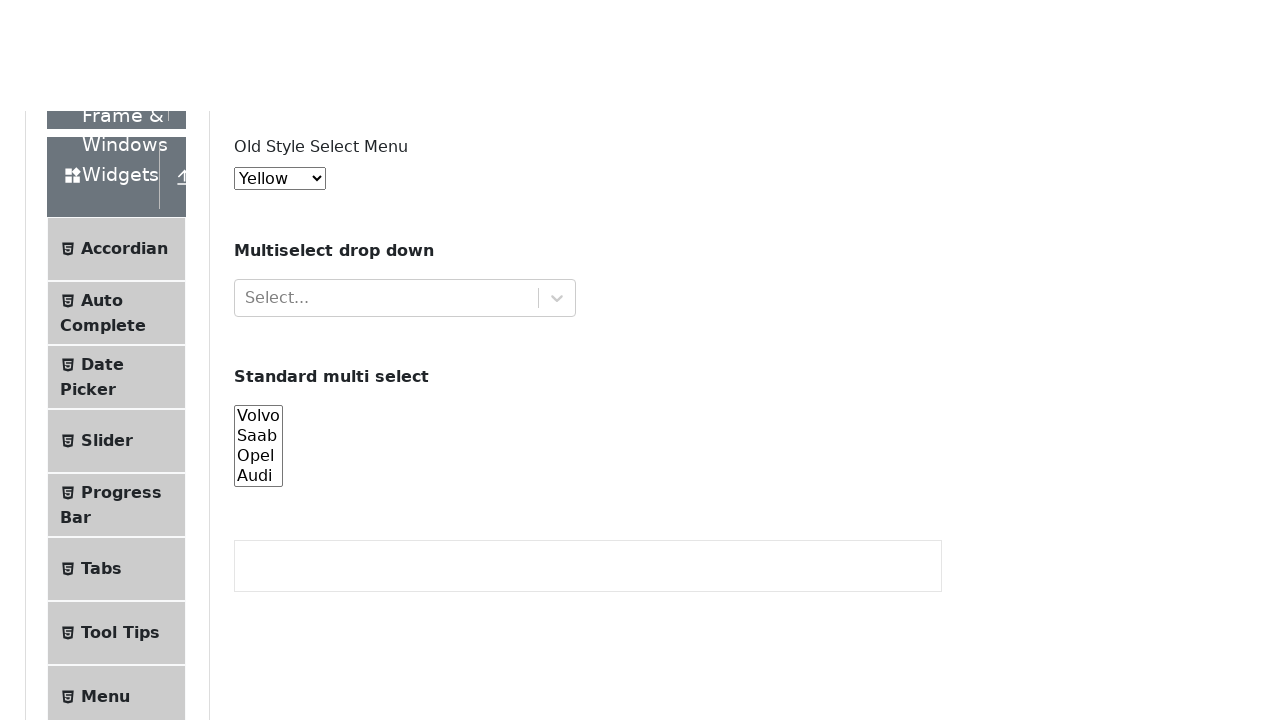

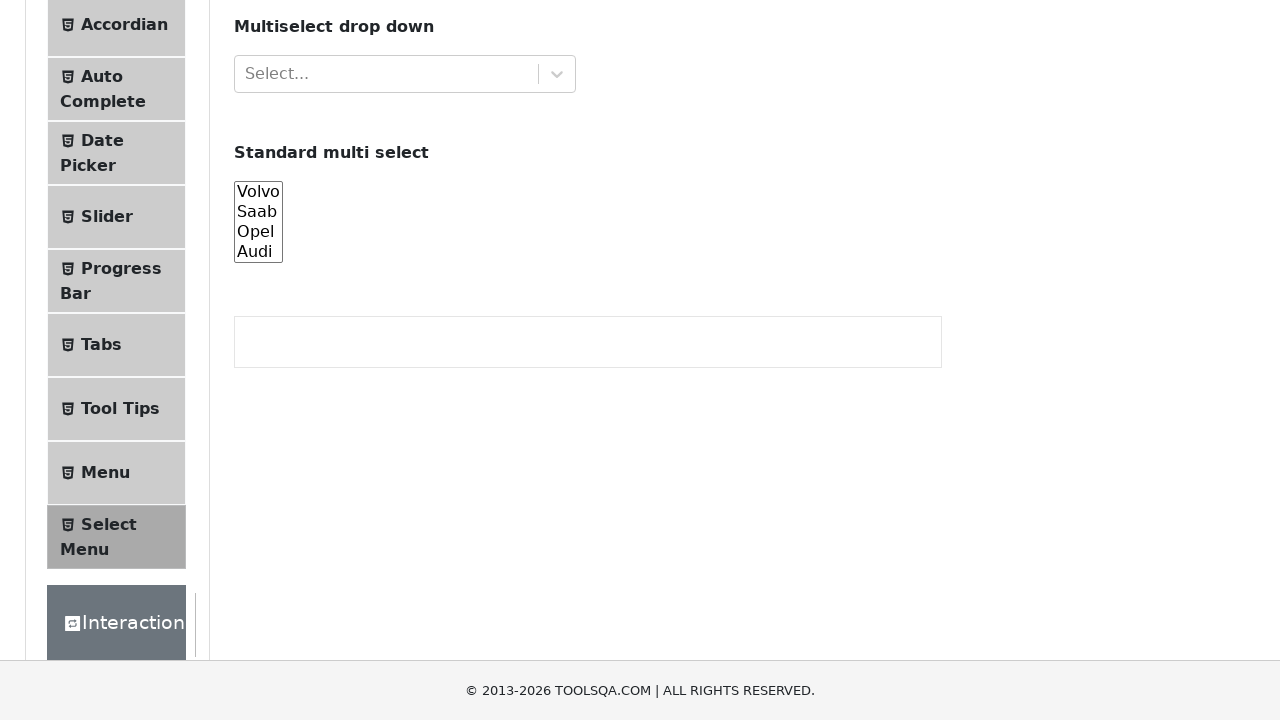